Navigates to W3Schools JavaScript reference page and scrolls an element into view to test scroll functionality

Starting URL: https://www.w3schools.com/jsref/met_element_scrollintoview.asp

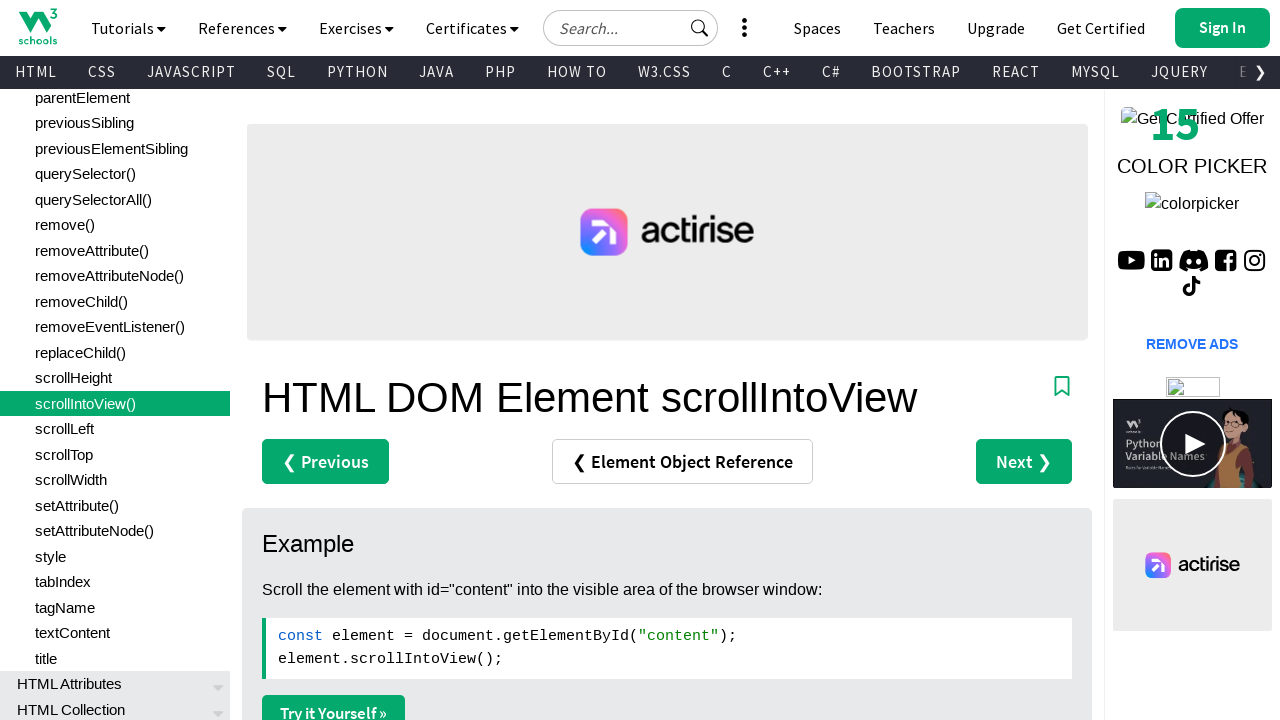

Page loaded with domcontentloaded state
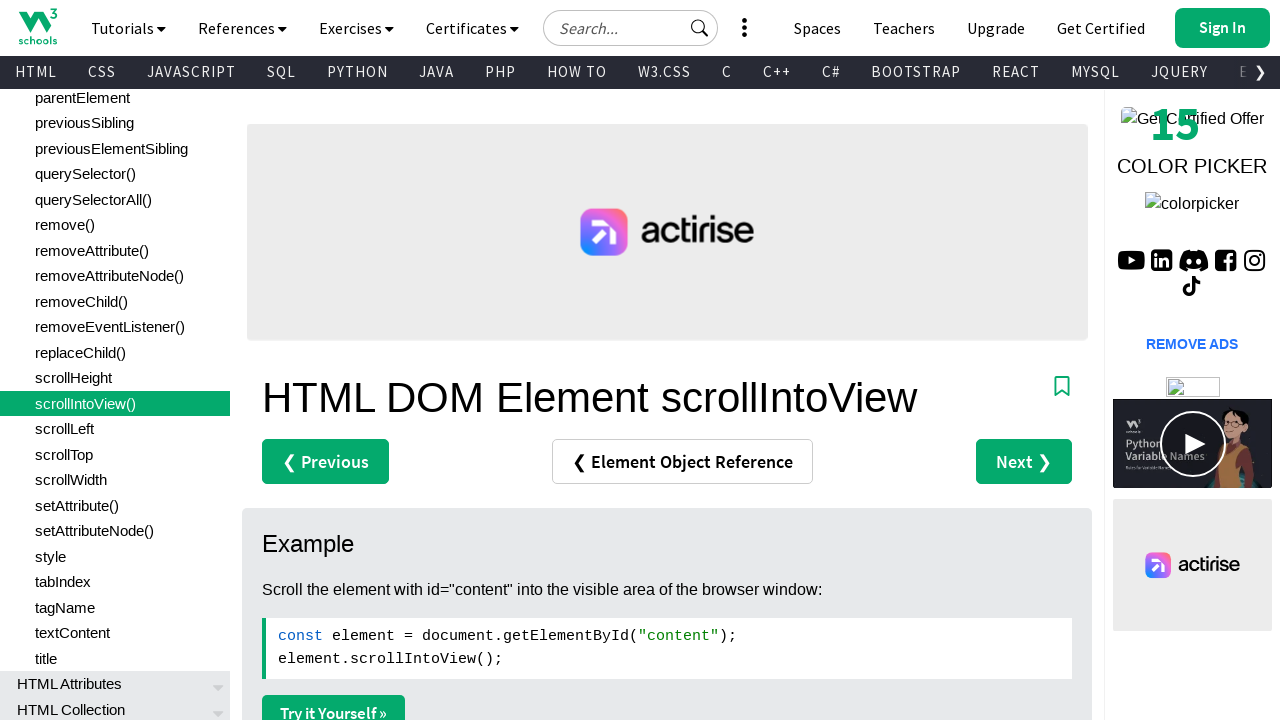

Located conversion link element
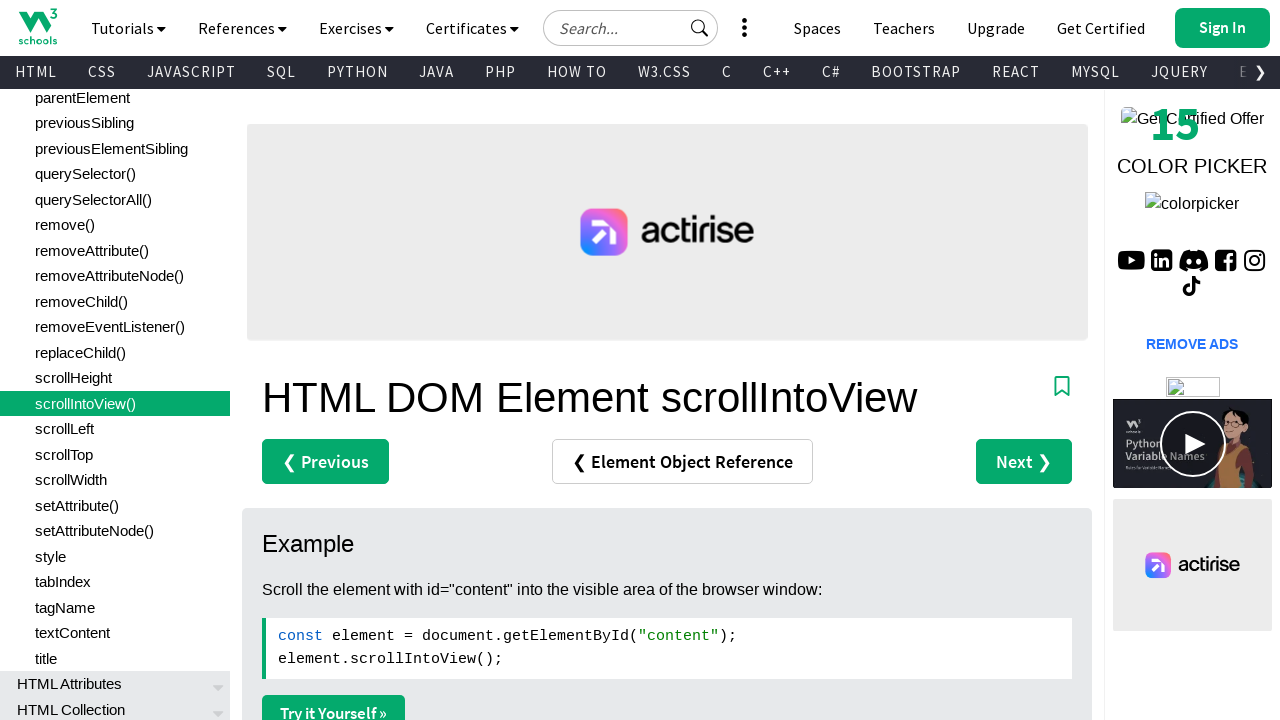

Scrolled conversion link element into view
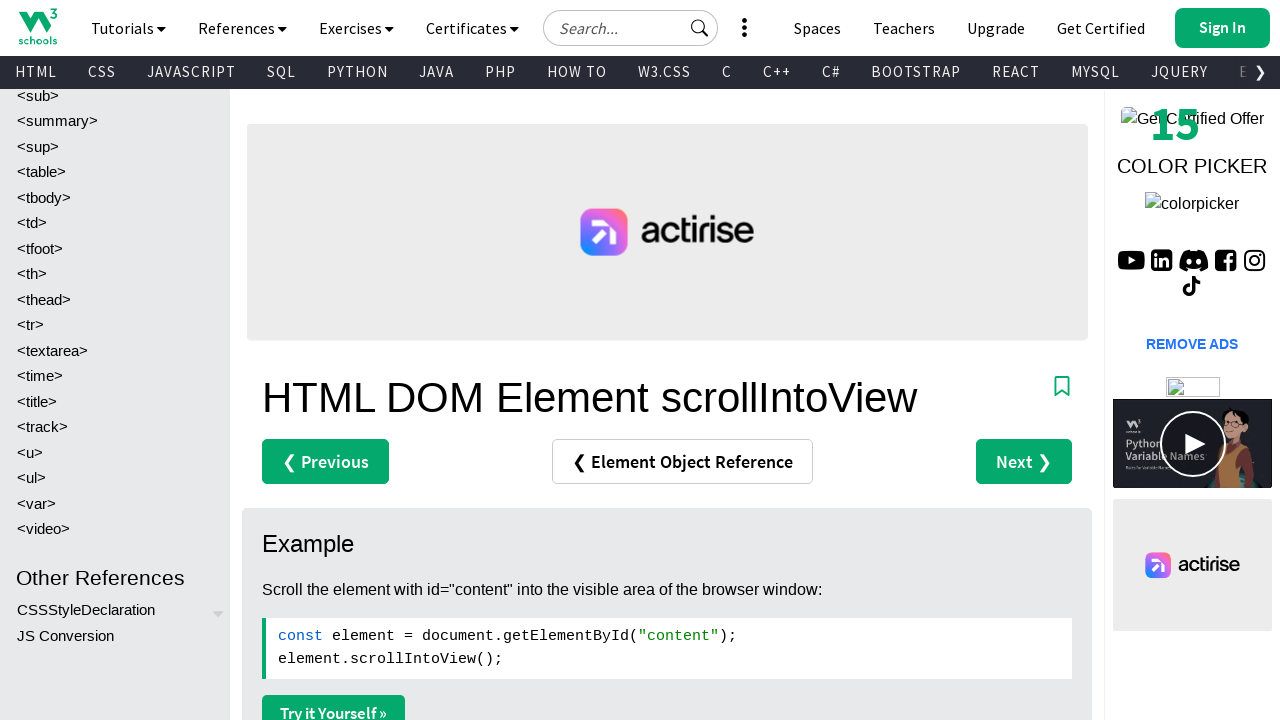

Conversion link element is now visible after scrolling
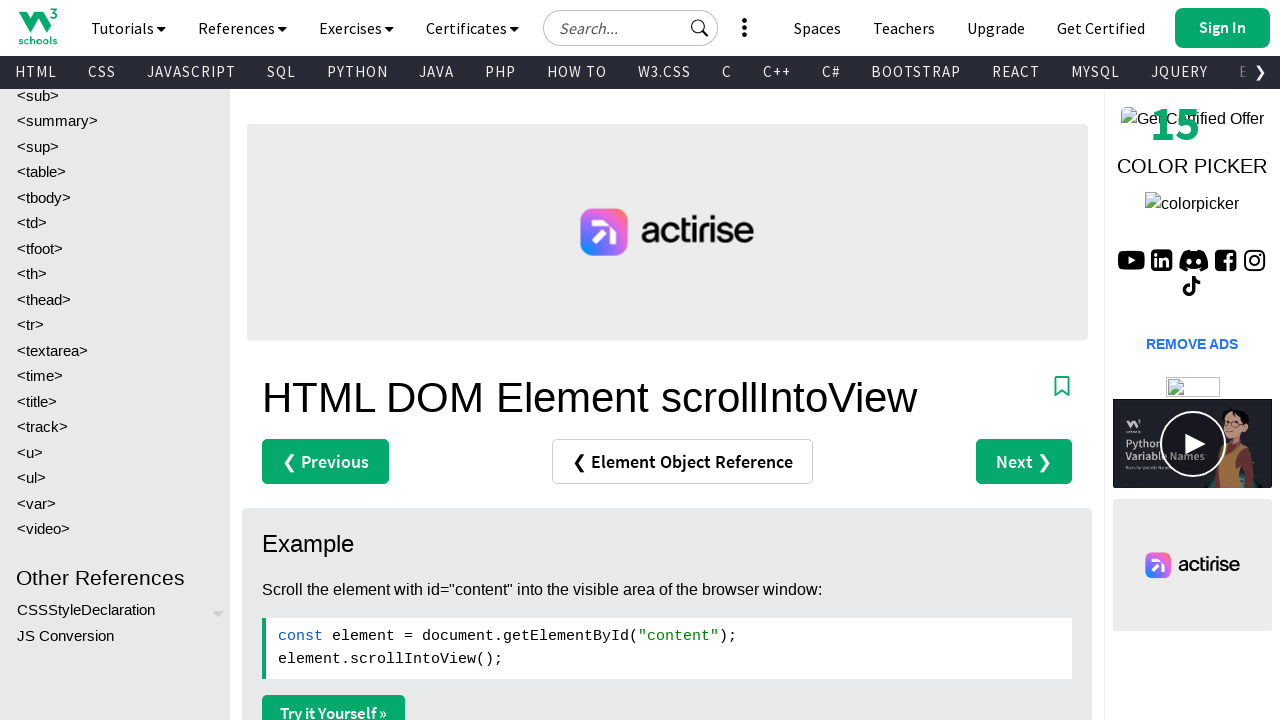

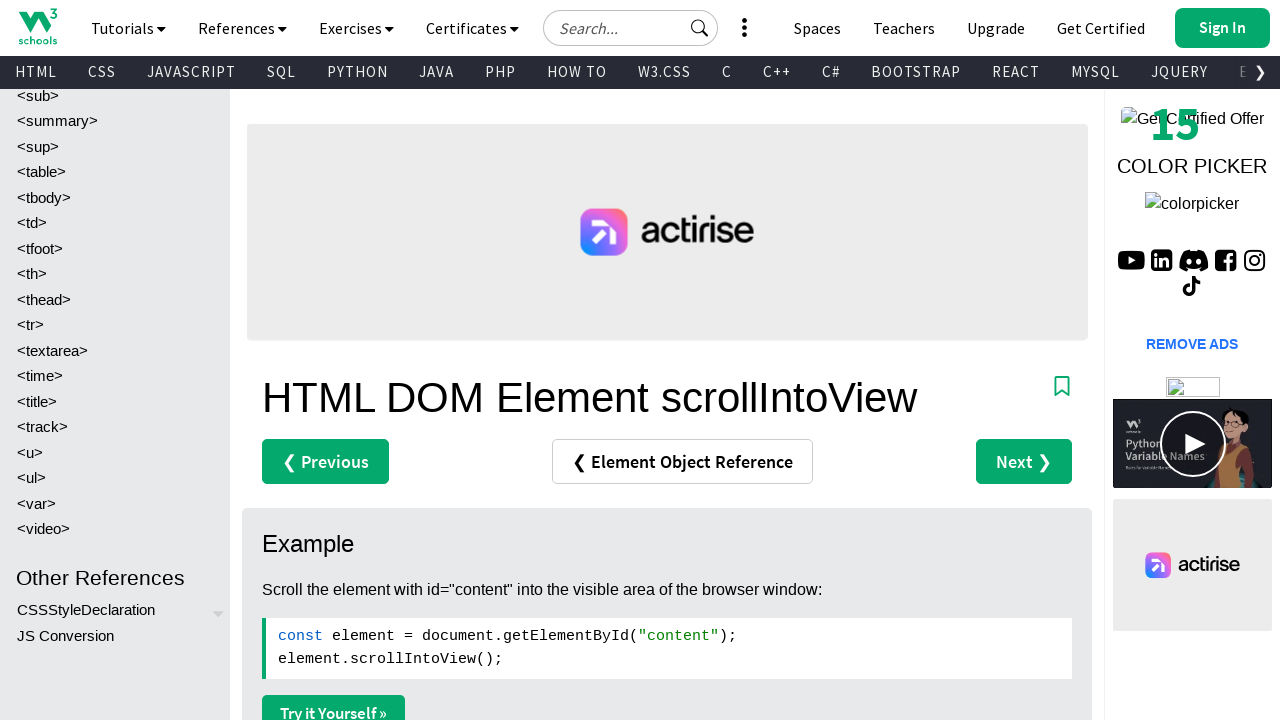